Tests opening the ratings page from the hamburger drop-down menu and verifying the page header

Starting URL: https://ppr.ru/

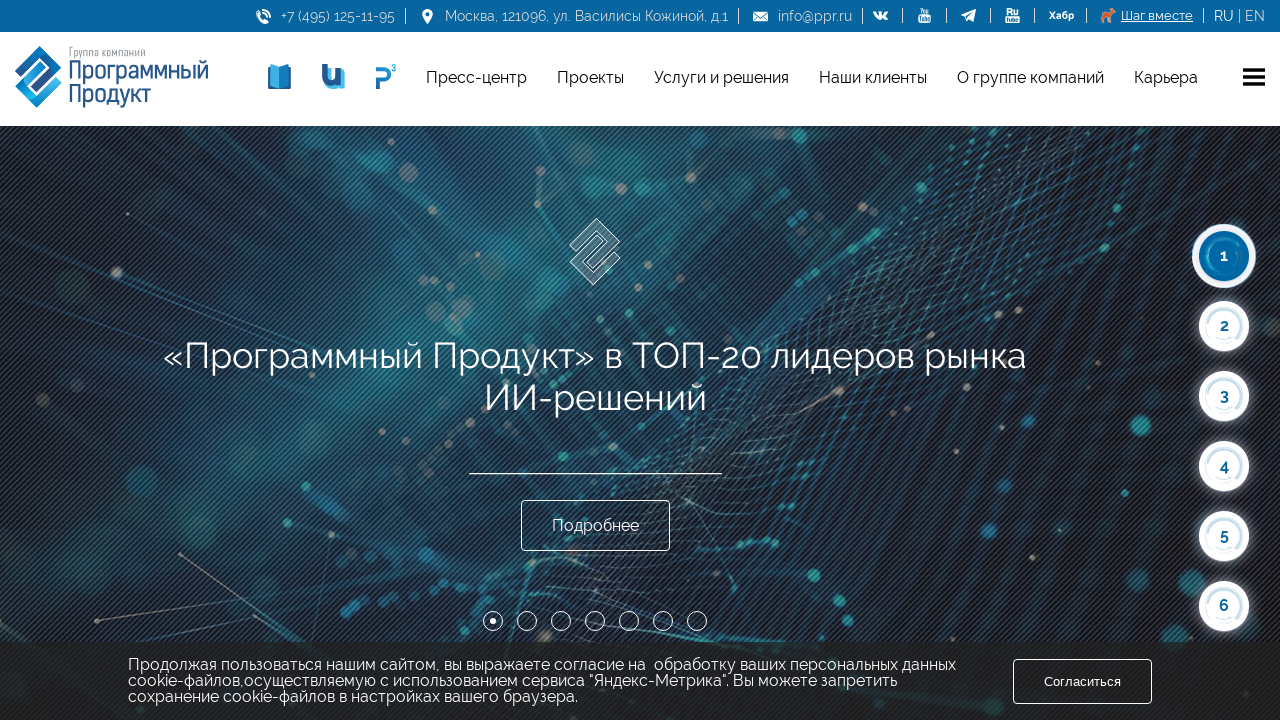

Clicked hamburger menu button at (1254, 77) on .menubtn
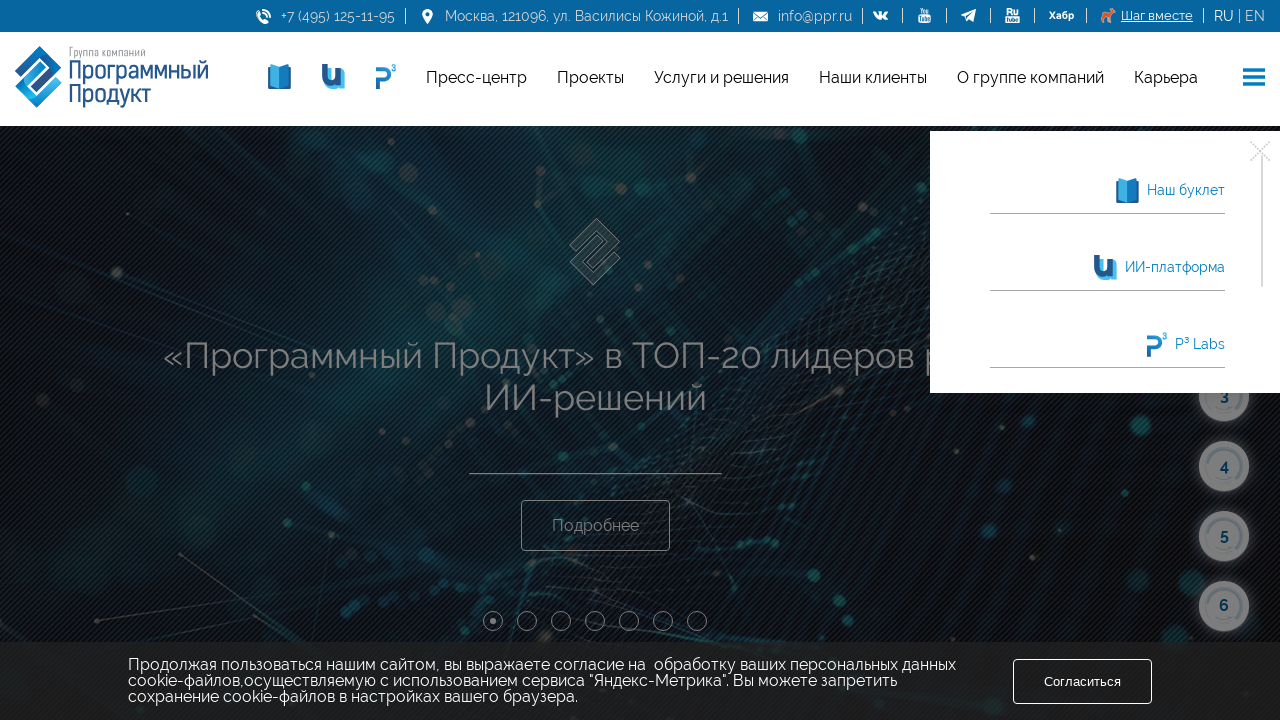

Clicked ratings button in hamburger menu at (1194, 603) on #menubig >> text=Рейтинги
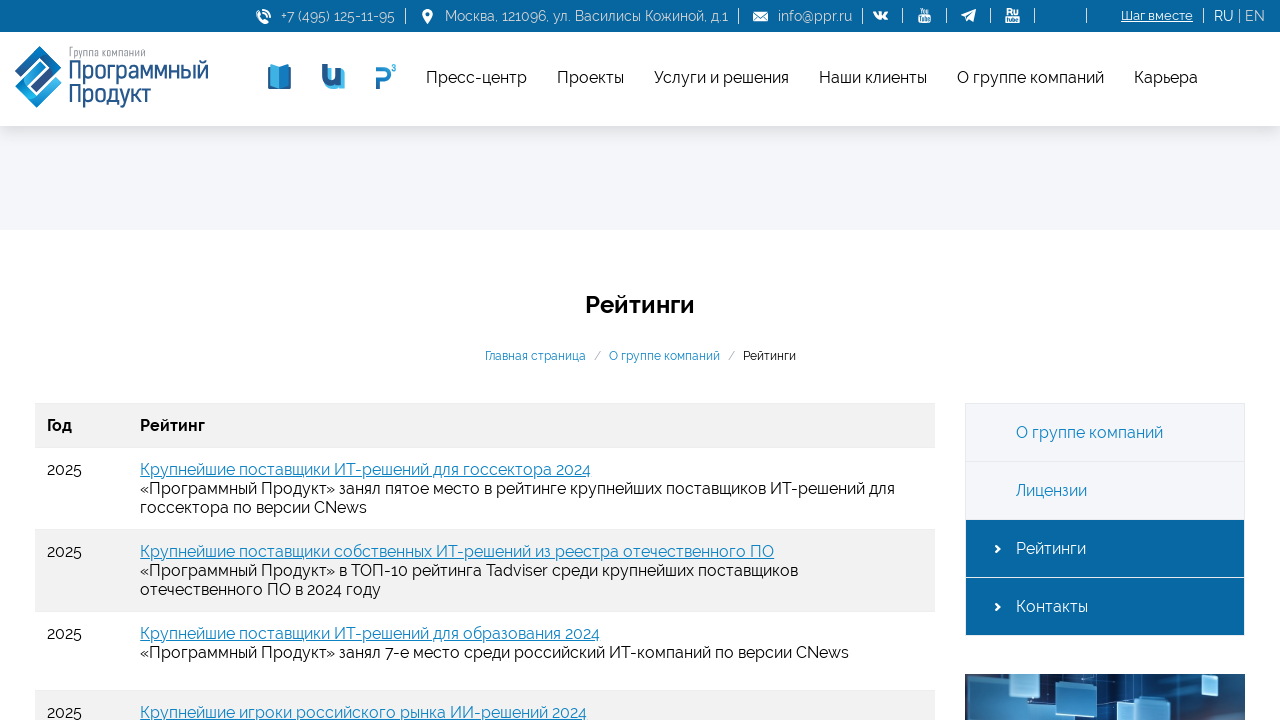

Ratings page header loaded and verified
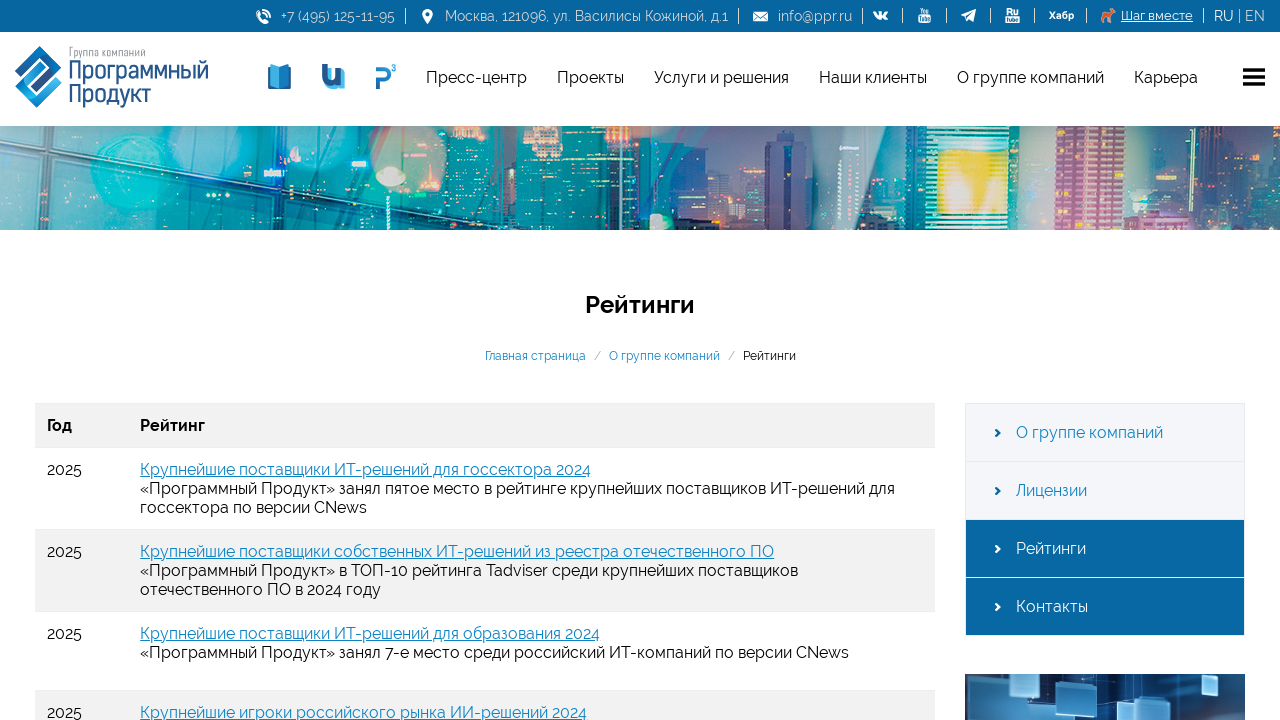

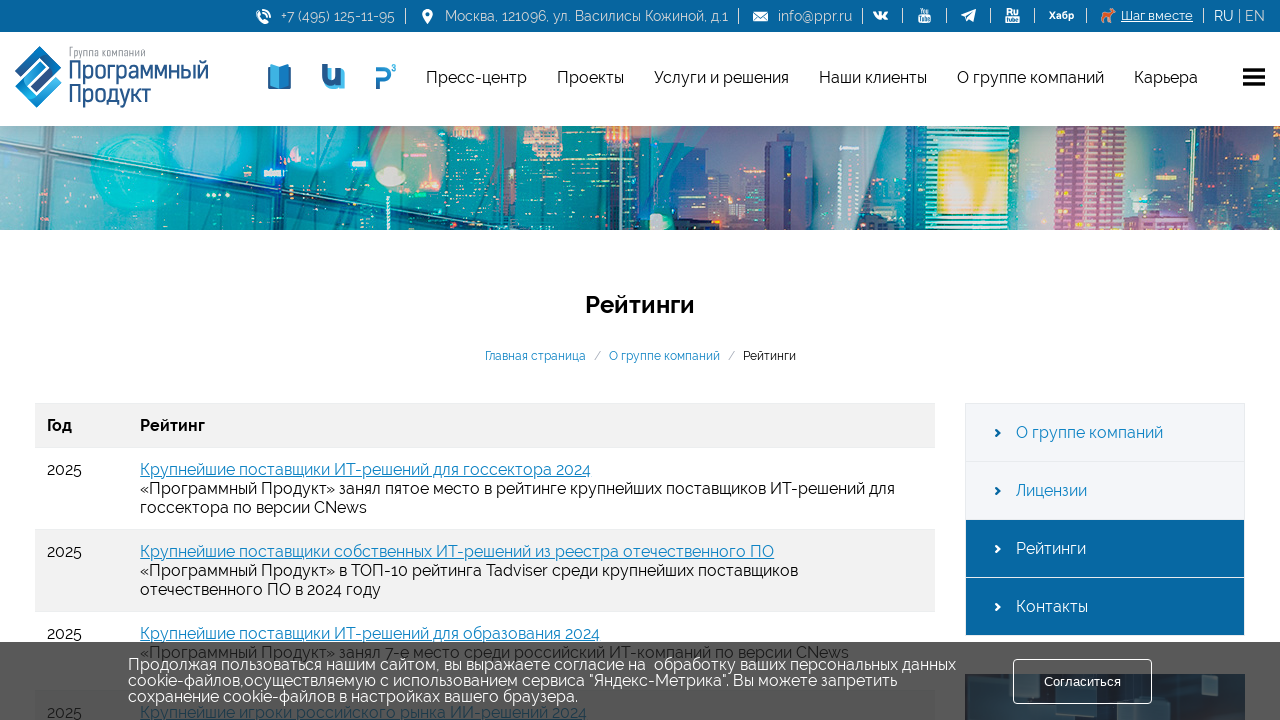